Tests JavaScript confirm dialog by clicking the confirm button, dismissing it, and verifying the result doesn't contain "successfully"

Starting URL: https://the-internet.herokuapp.com/javascript_alerts

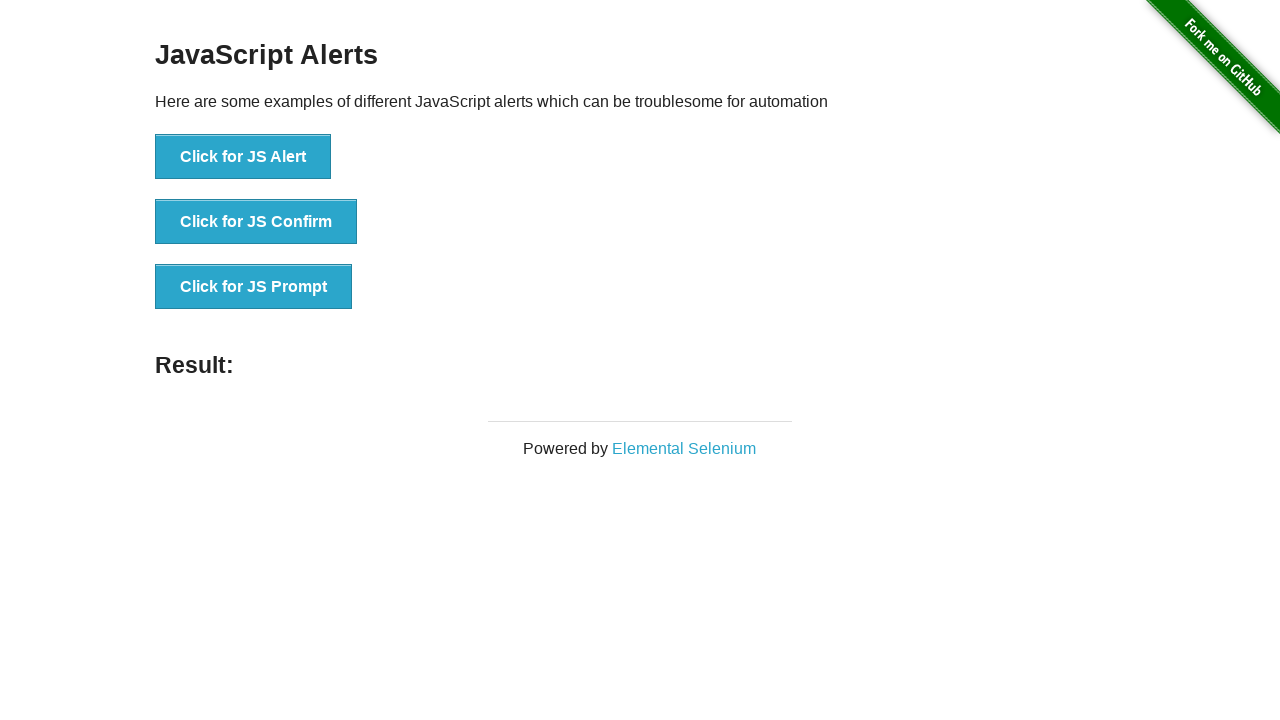

Clicked the confirm button to trigger JavaScript confirm dialog at (256, 222) on button[onclick='jsConfirm()']
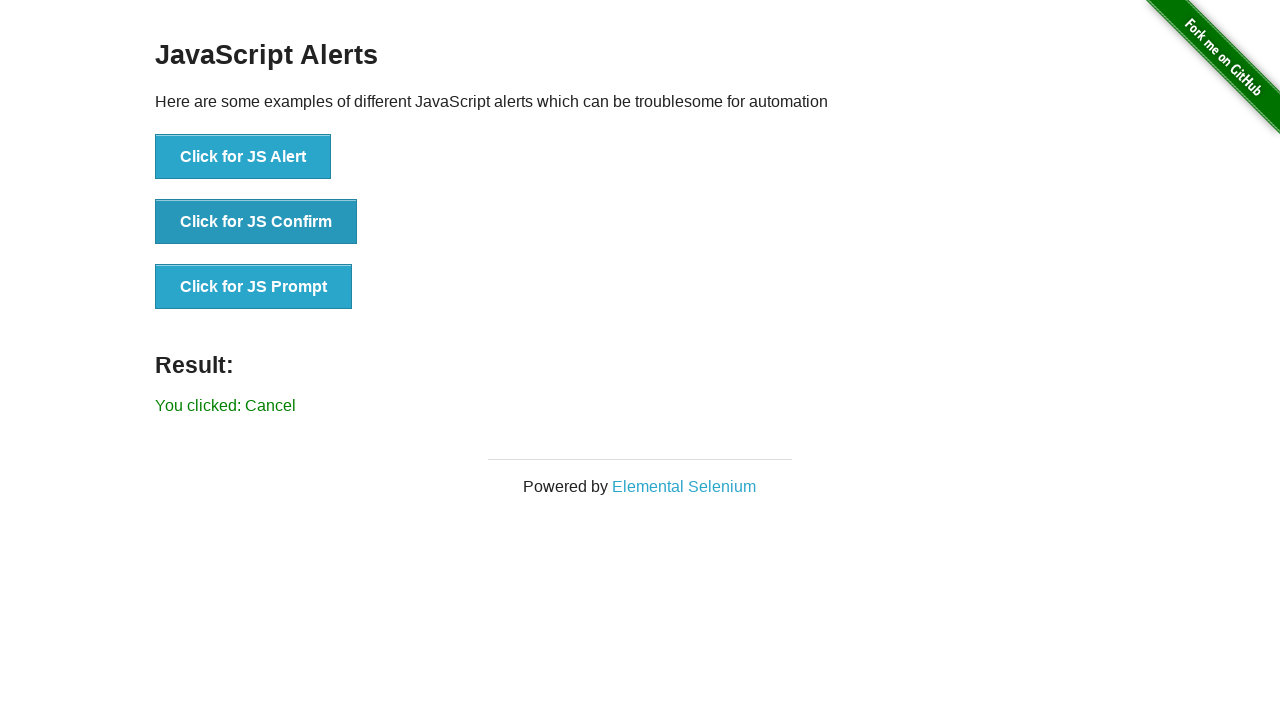

Set up dialog handler to dismiss any dialogs
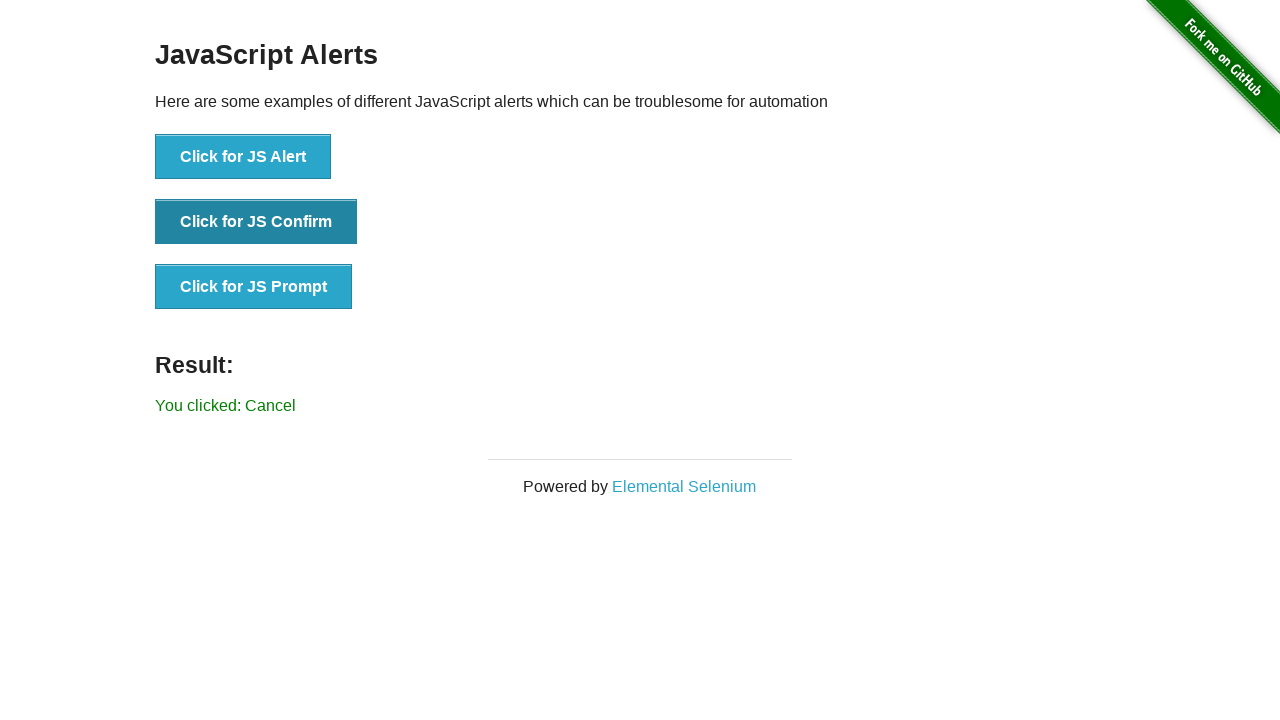

Clicked the confirm button again and dismissed the resulting dialog at (256, 222) on button[onclick='jsConfirm()']
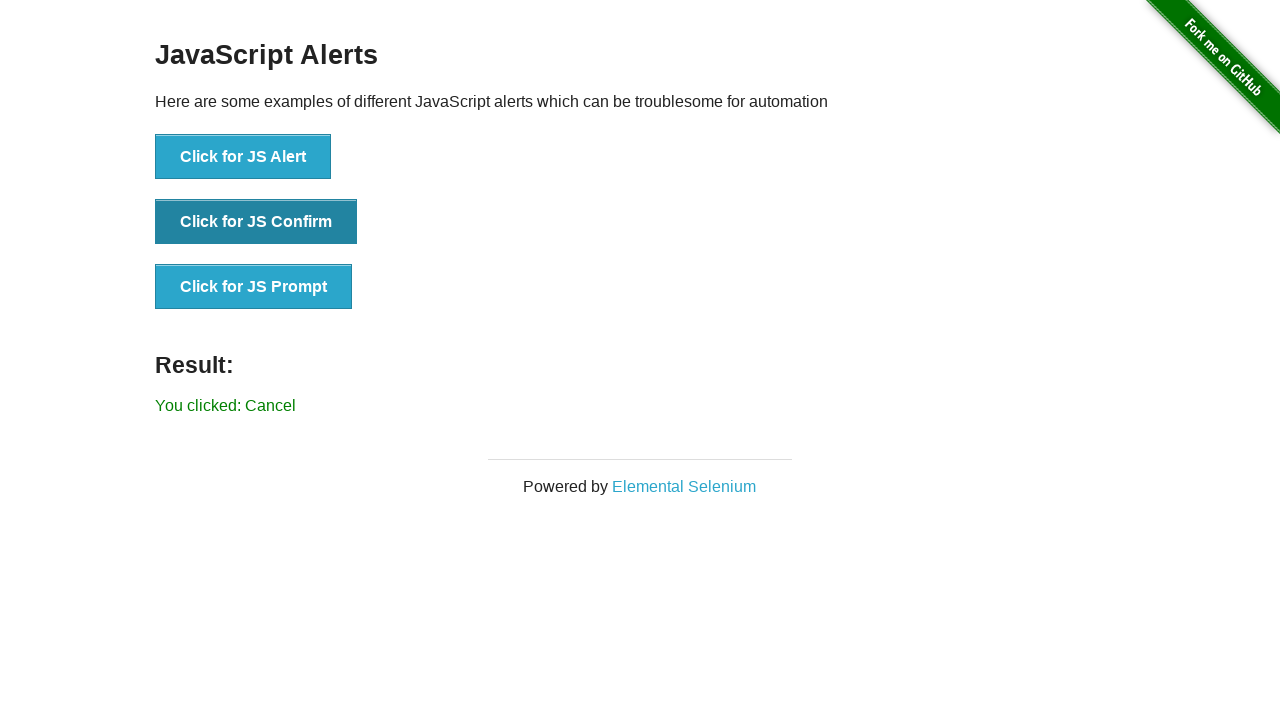

Retrieved the result message text from the page
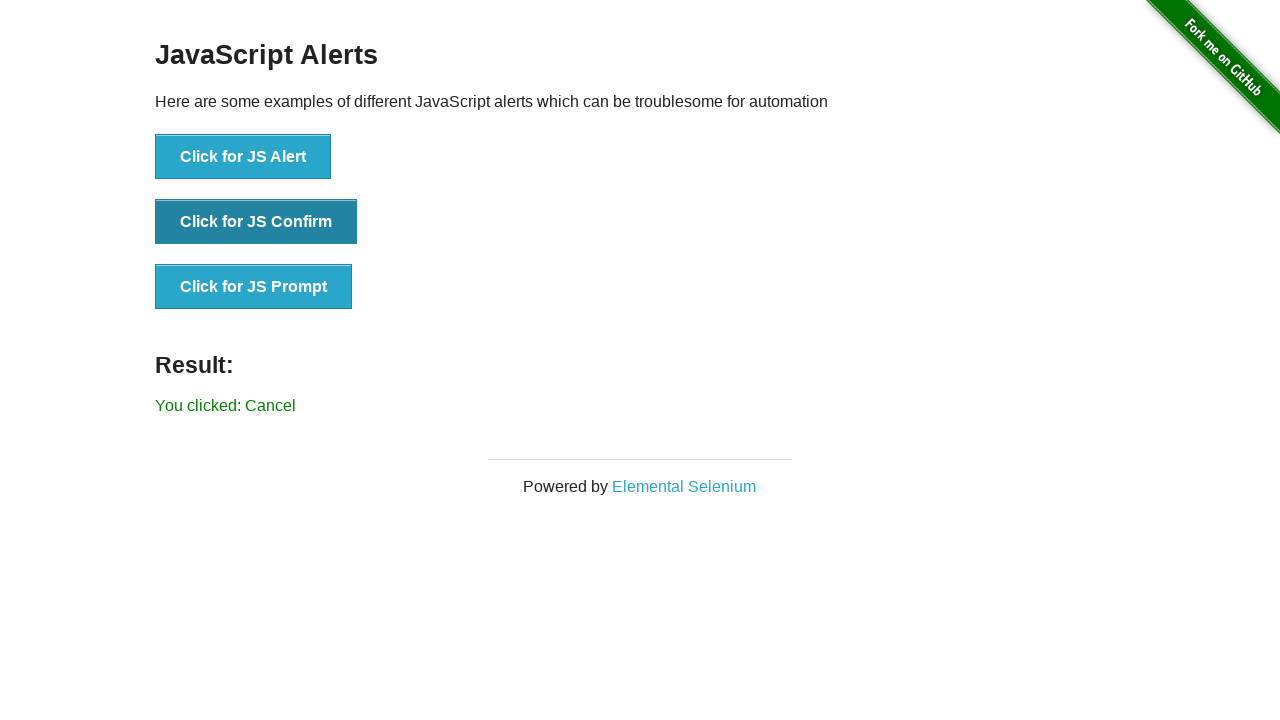

Verified that the result message does not contain 'successfuly'
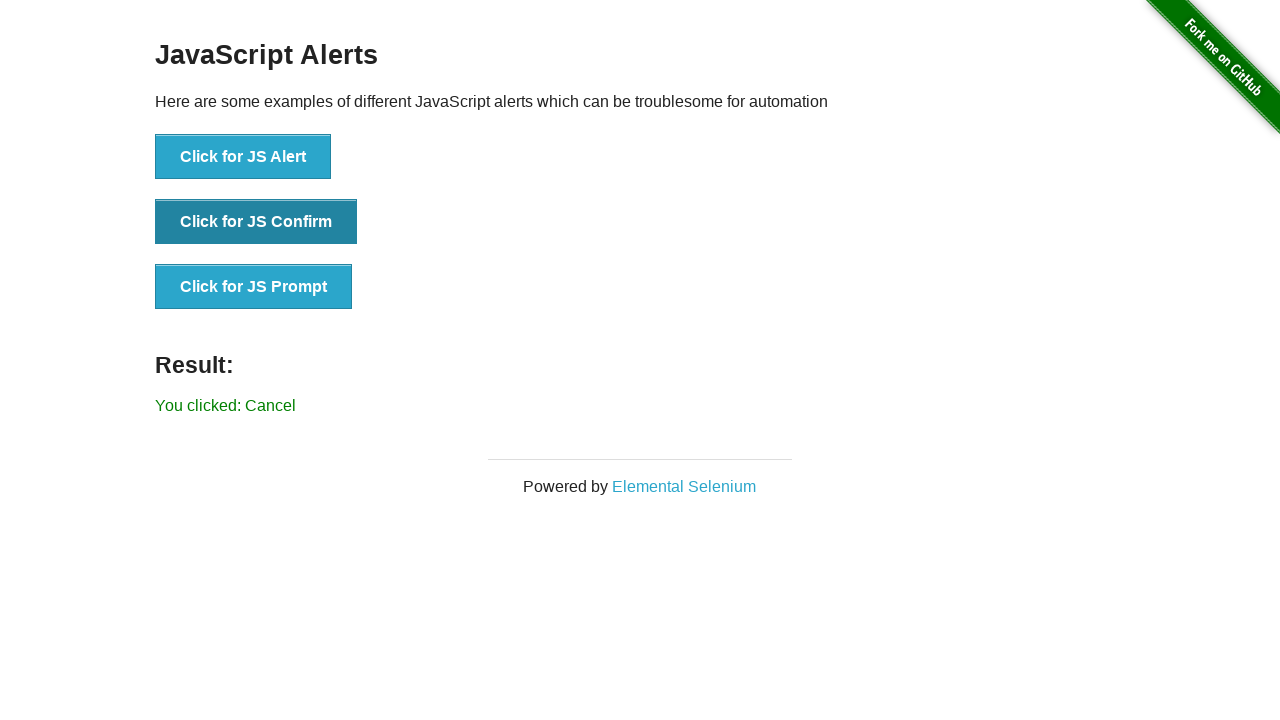

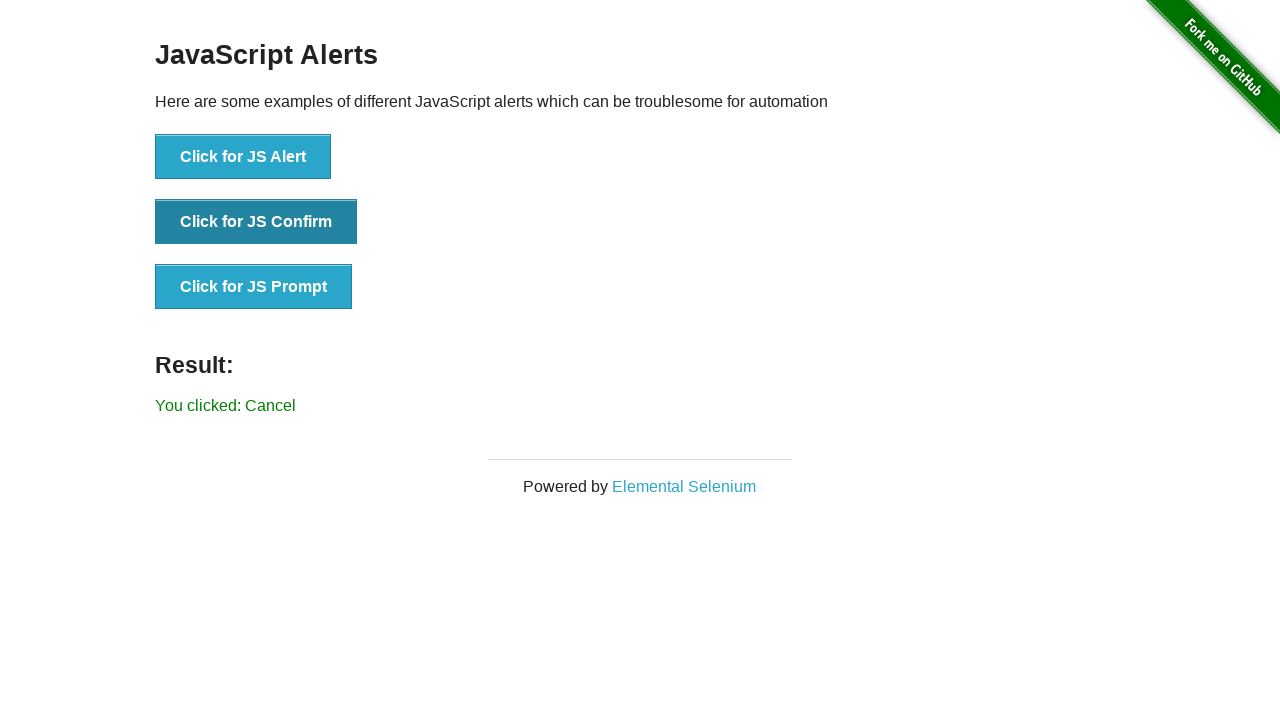